Tests JavaScript confirmation alert handling by clicking a button to trigger the alert, accepting it, and verifying the result message displays correctly on the page.

Starting URL: http://the-internet.herokuapp.com/javascript_alerts

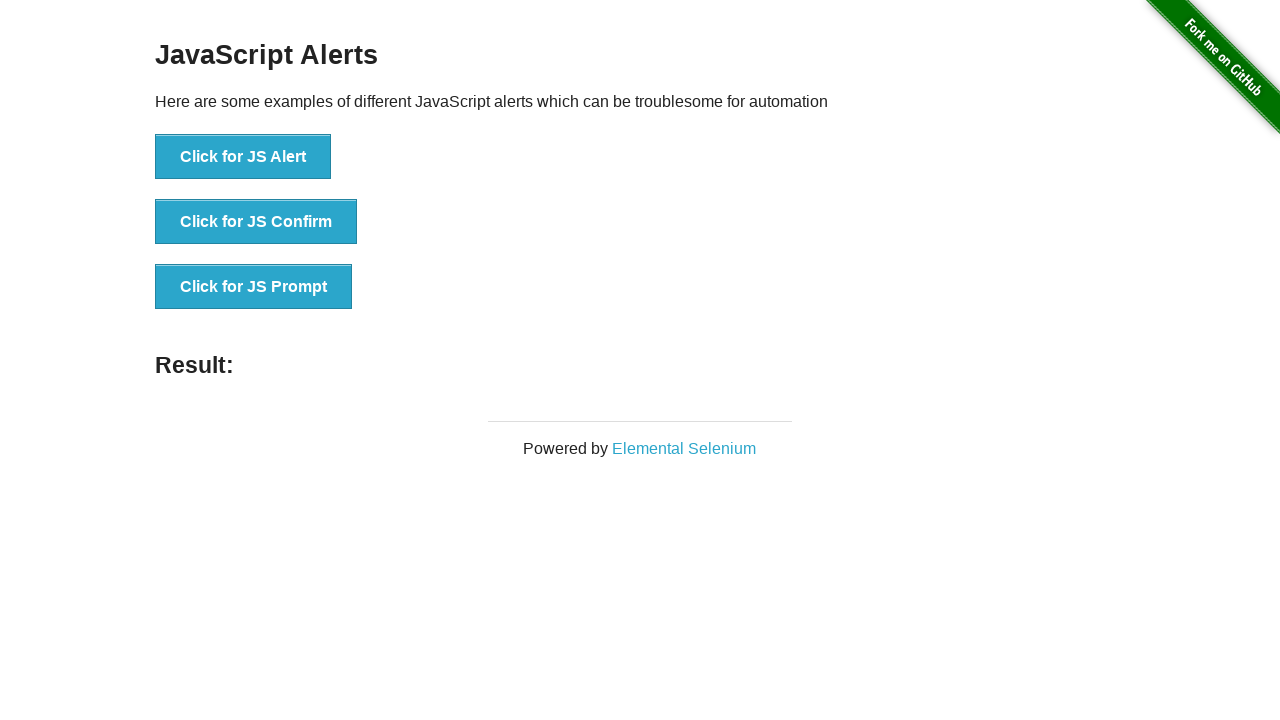

Set up dialog handler to accept confirmation alerts
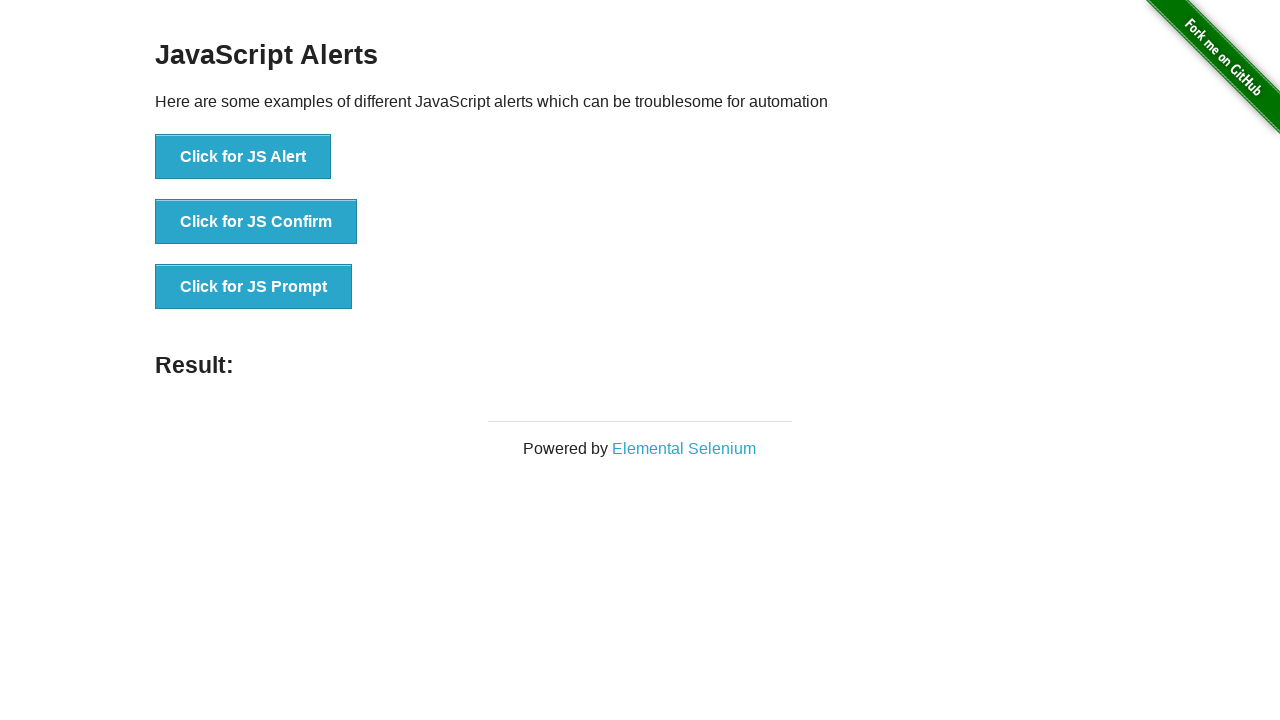

Clicked the second button to trigger JavaScript confirmation alert at (256, 222) on button >> nth=1
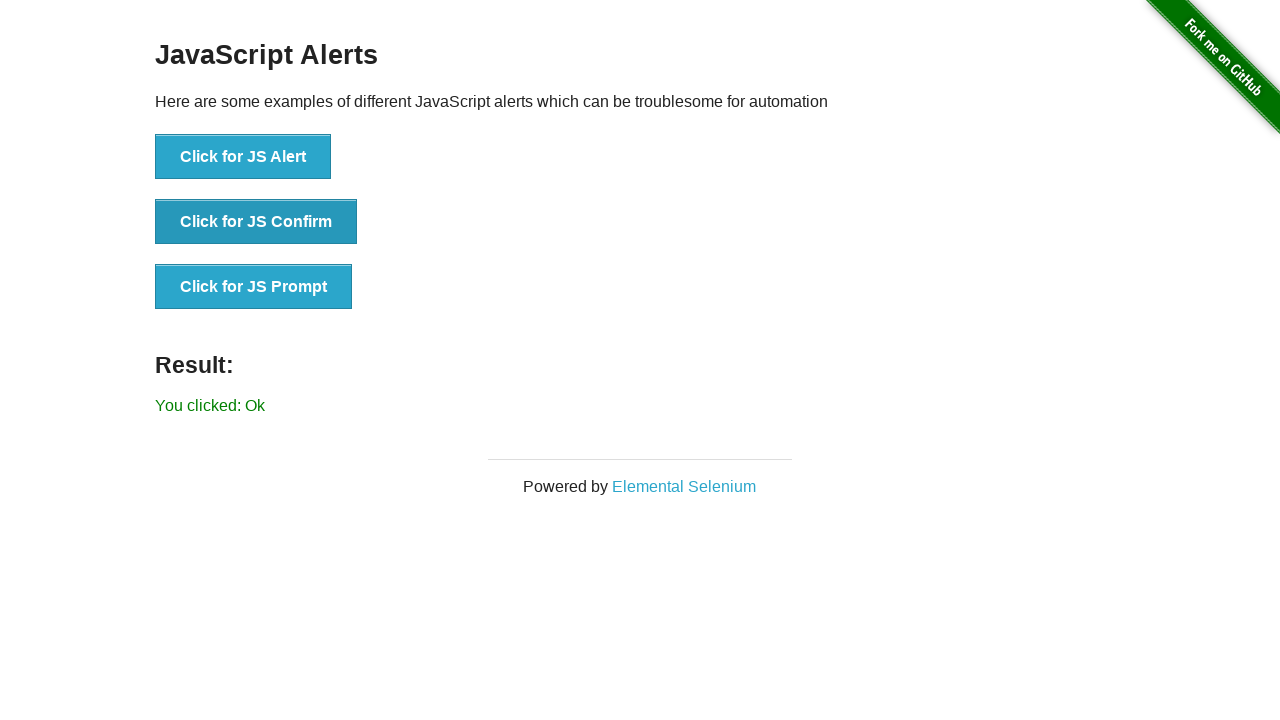

Result message element loaded on page
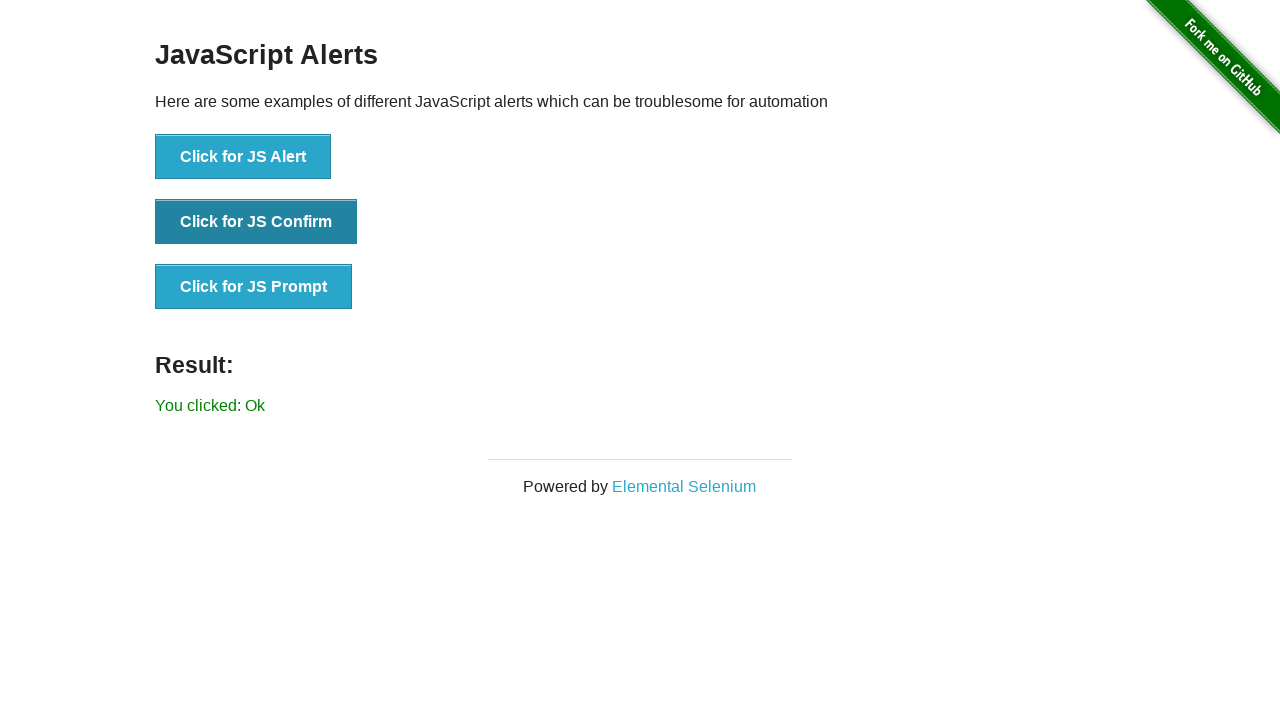

Retrieved result text from page
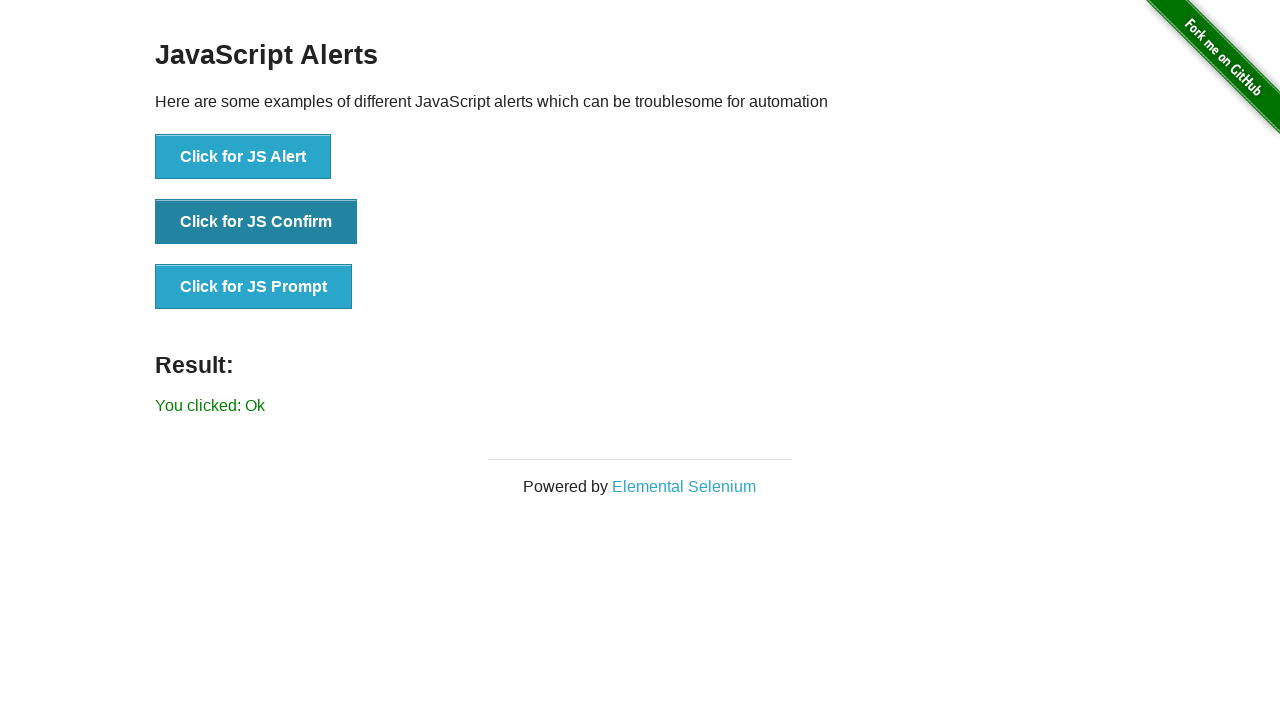

Verified result text matches expected value 'You clicked: Ok'
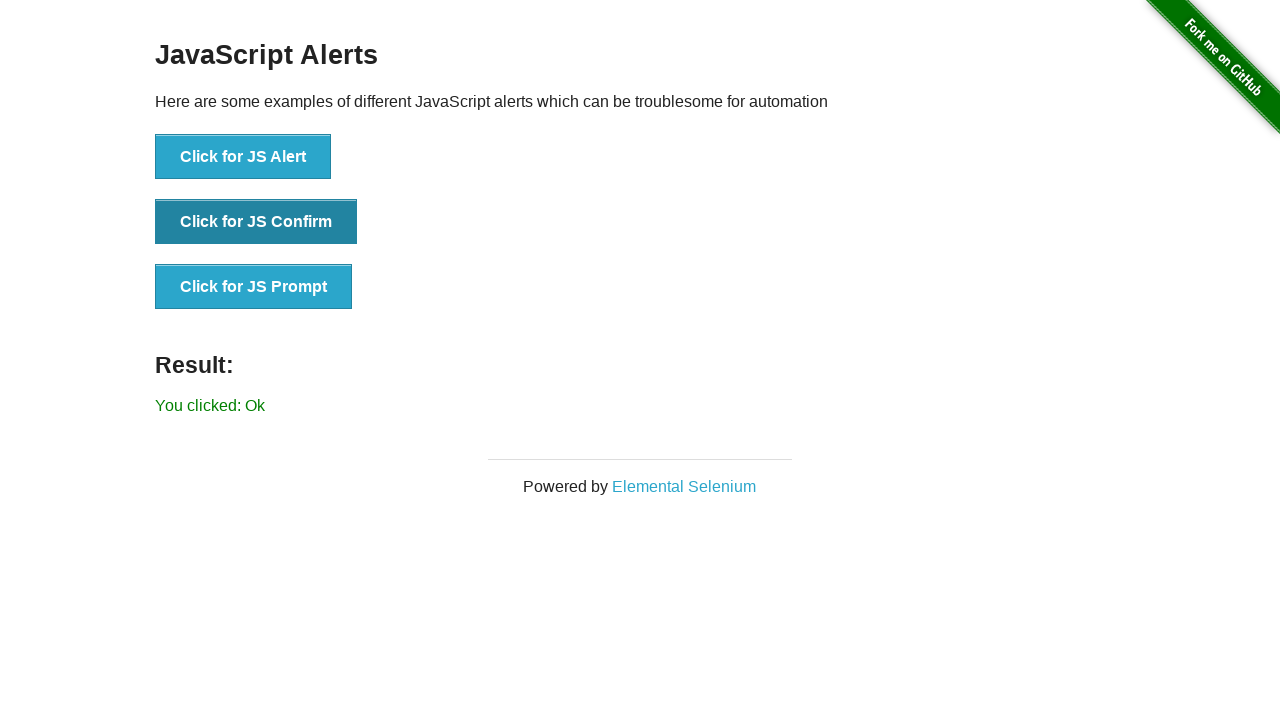

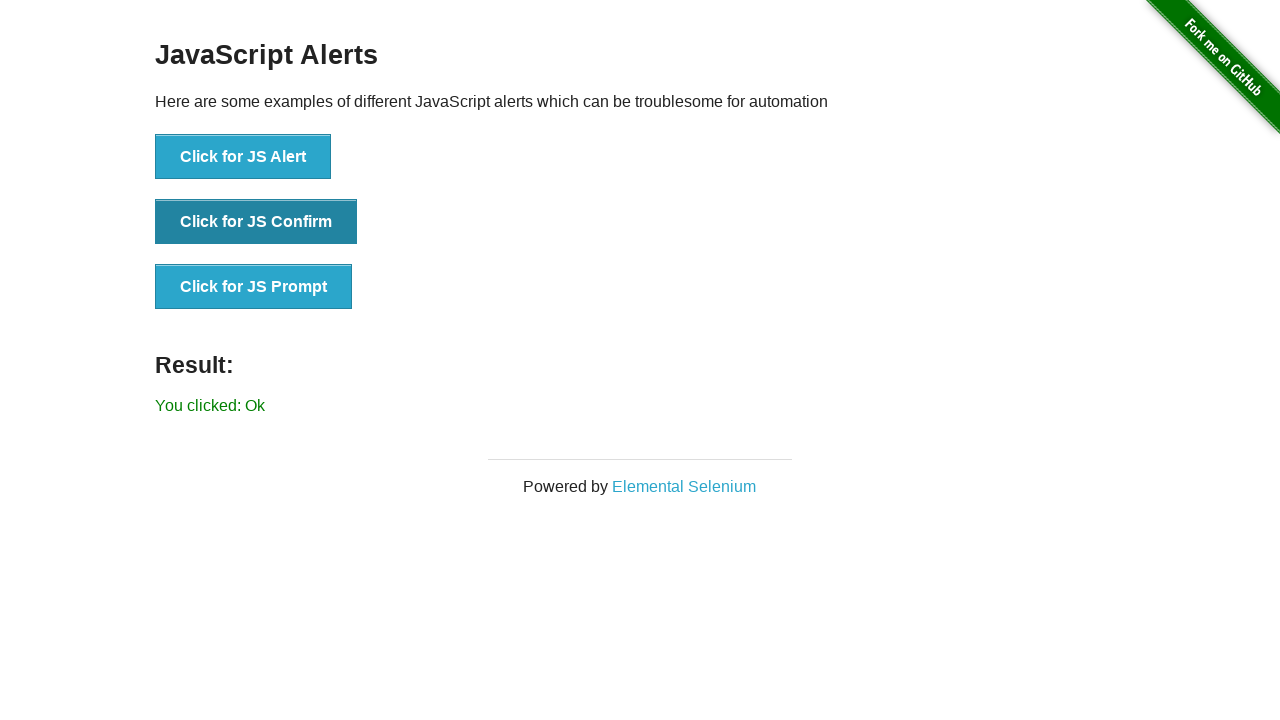